Tests login form validation when both username and password fields are left empty, verifying the error message appears

Starting URL: https://www.saucedemo.com

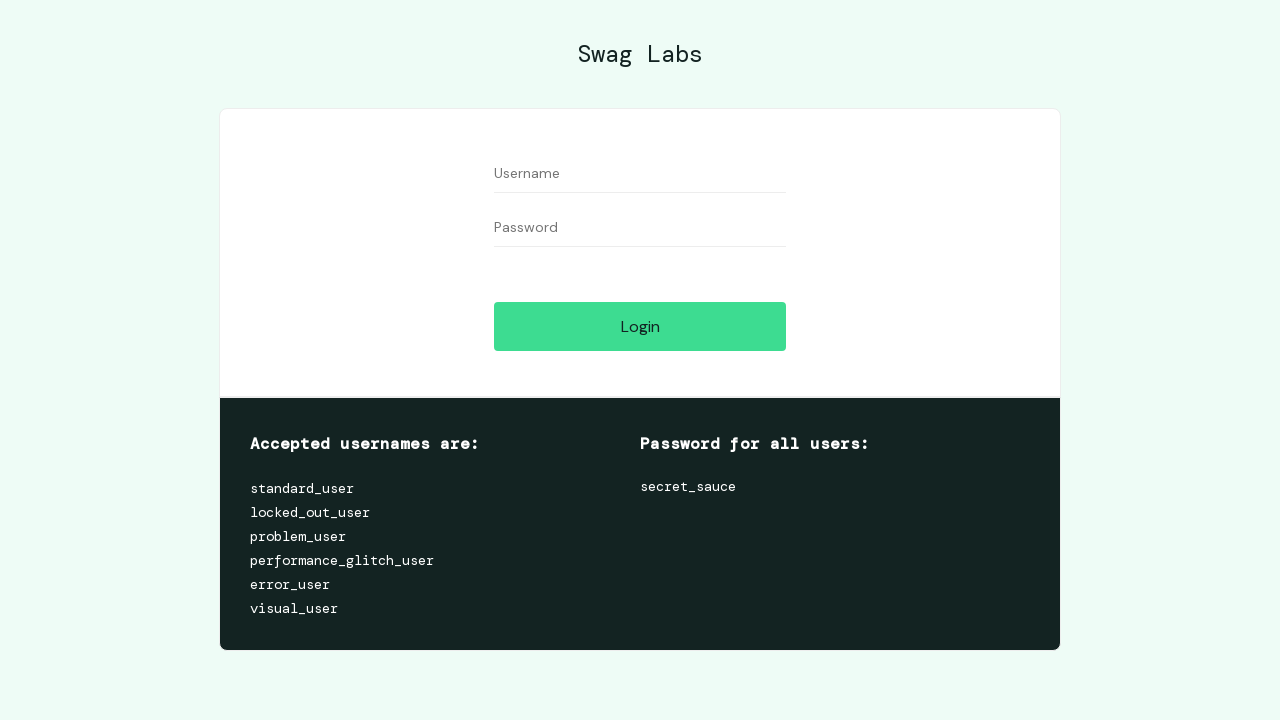

Left username field empty on #user-name
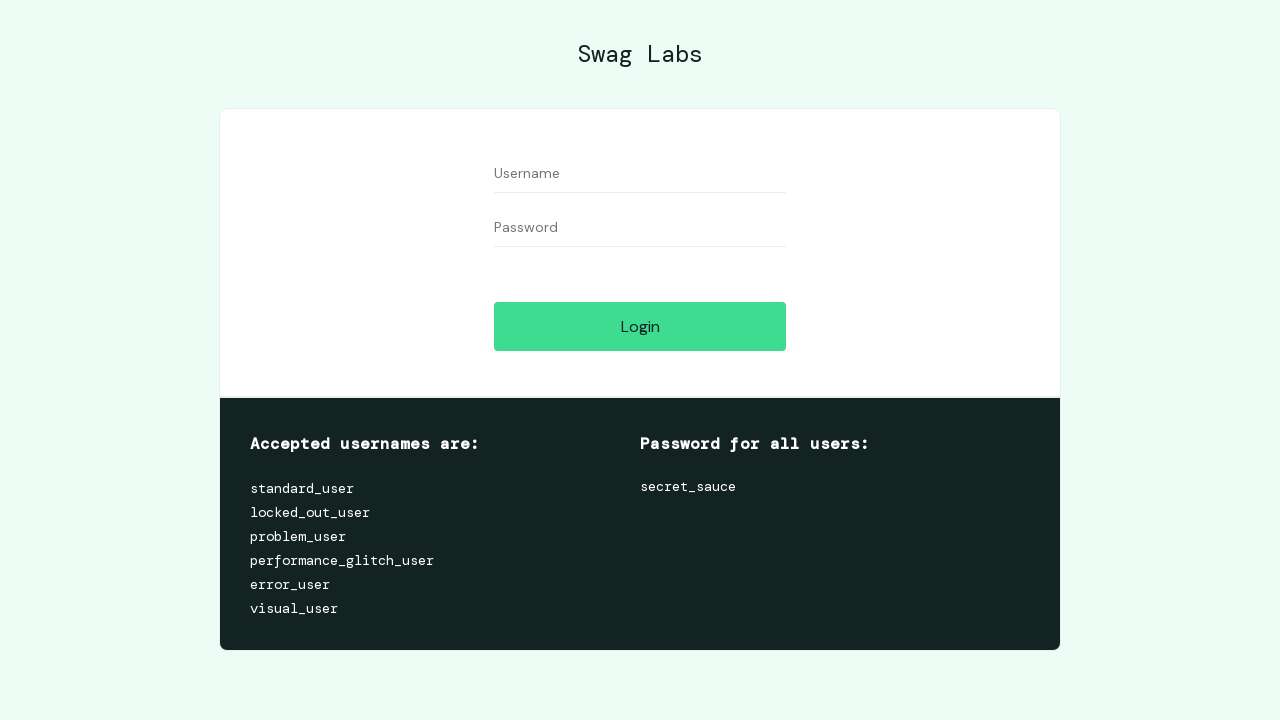

Left password field empty on #password
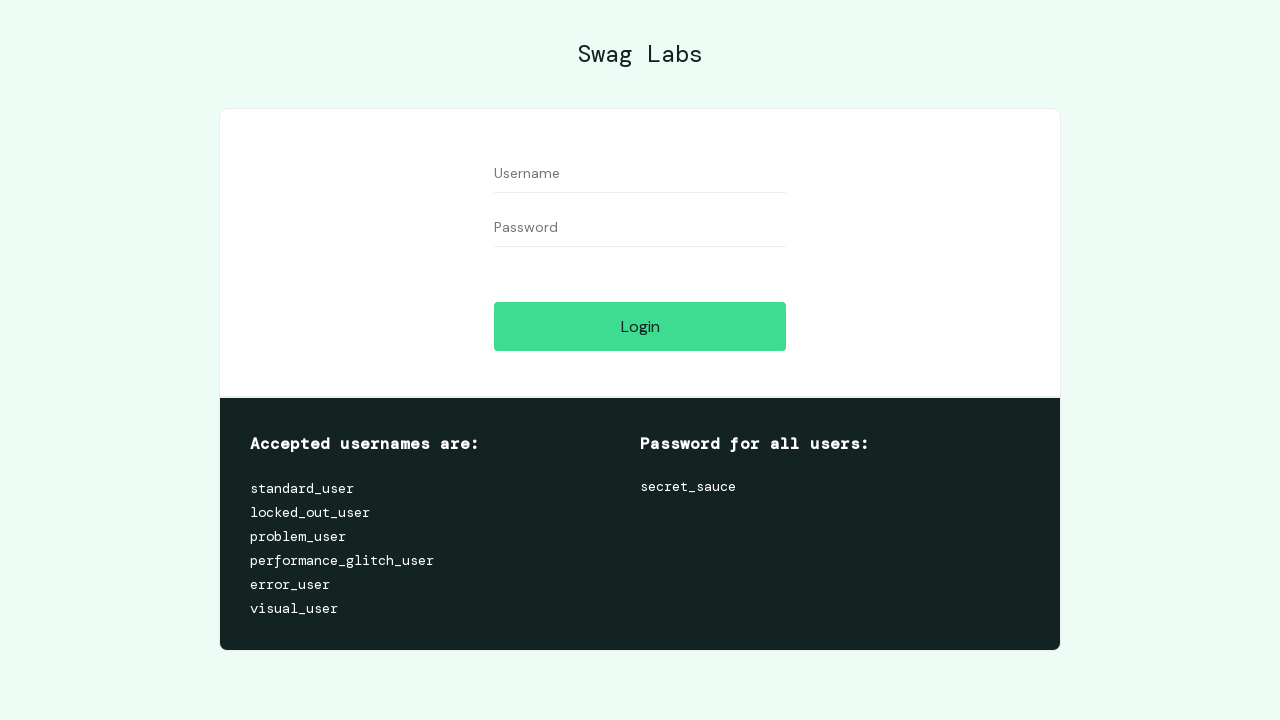

Clicked login button with empty username and password at (640, 326) on #login-button
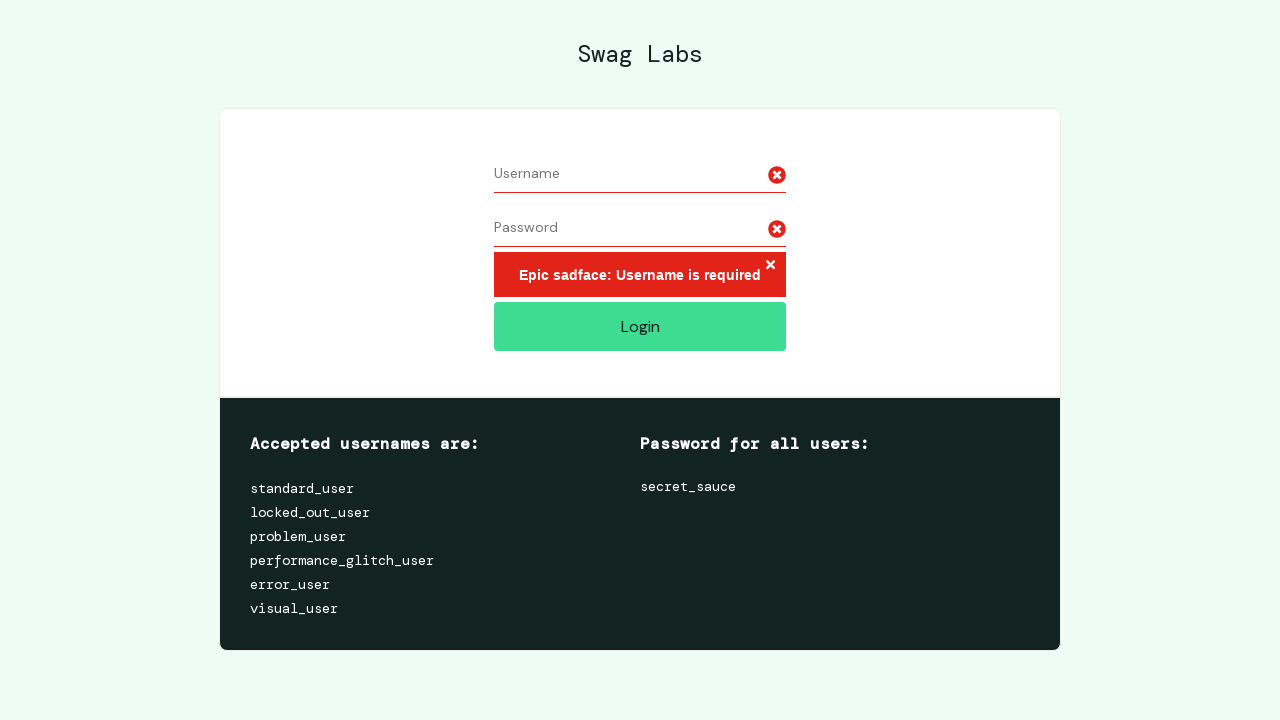

Error message appeared confirming validation when both fields are empty
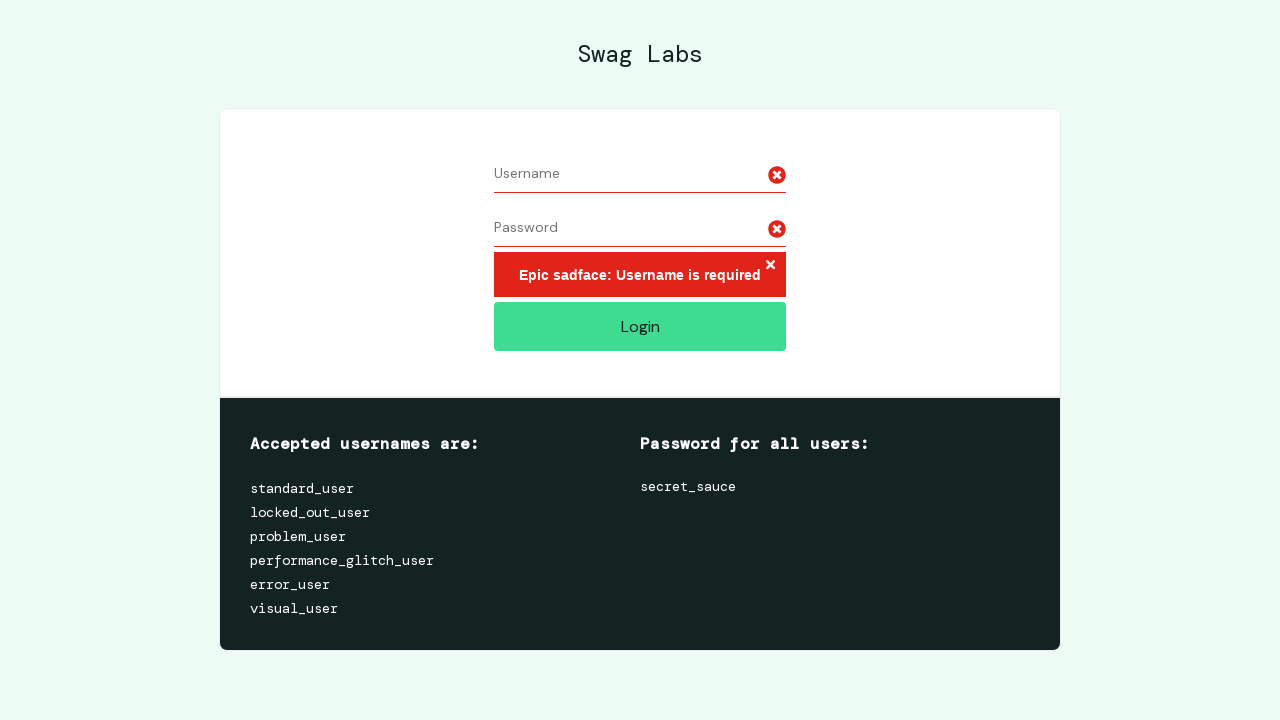

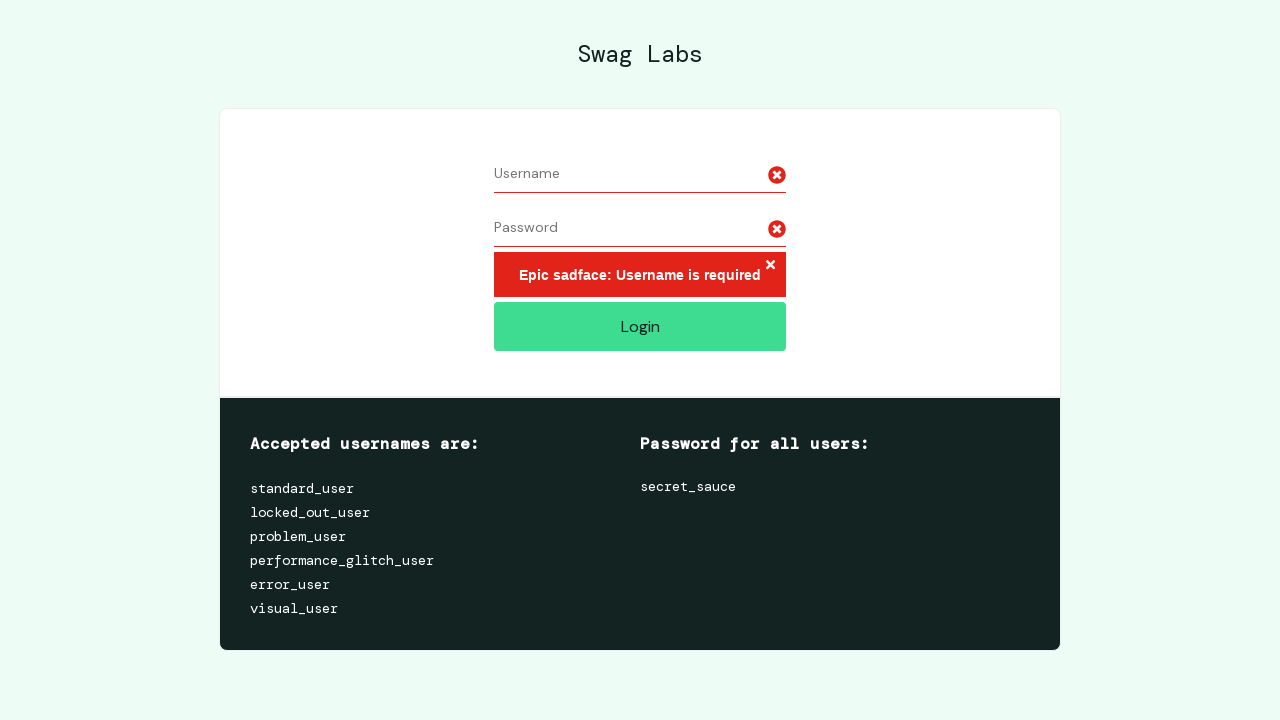